Tests JavaScript confirmation alert handling by clicking a button that triggers an alert dialog and accepting it

Starting URL: https://seleniumautomationpractice.blogspot.com/2018/01/blog-post.html

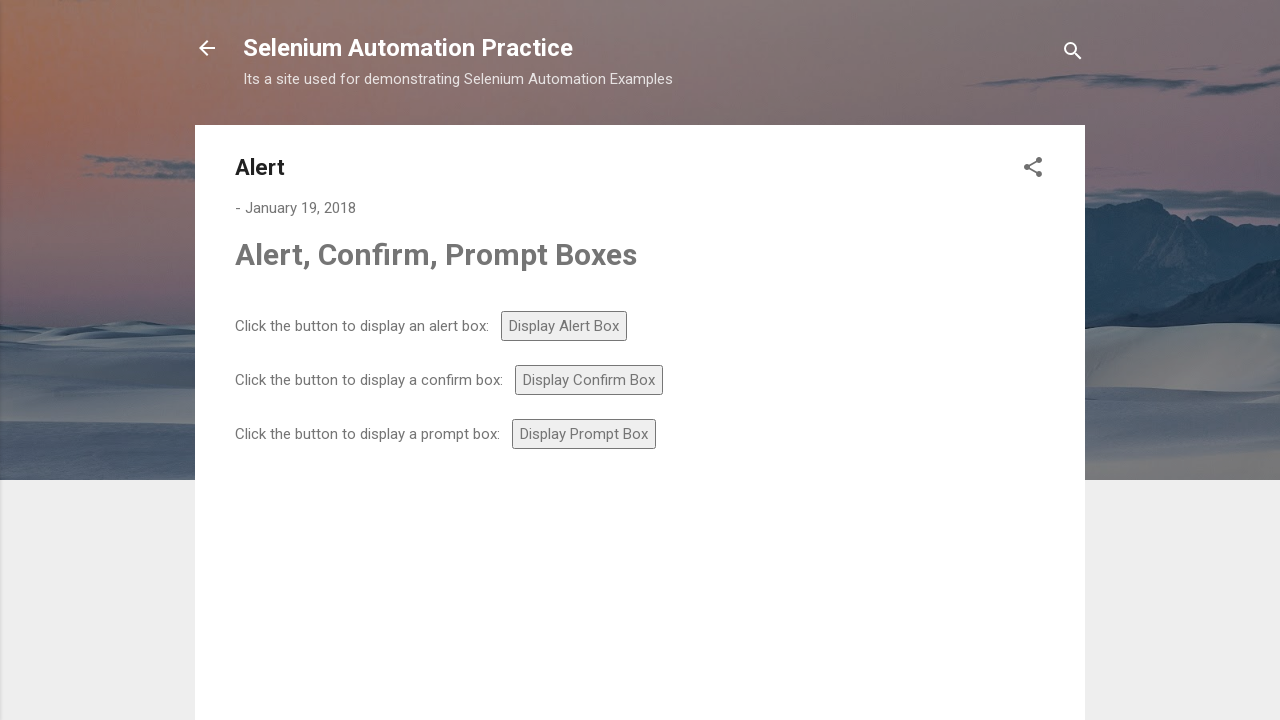

Set up dialog handler to automatically accept confirmation alerts
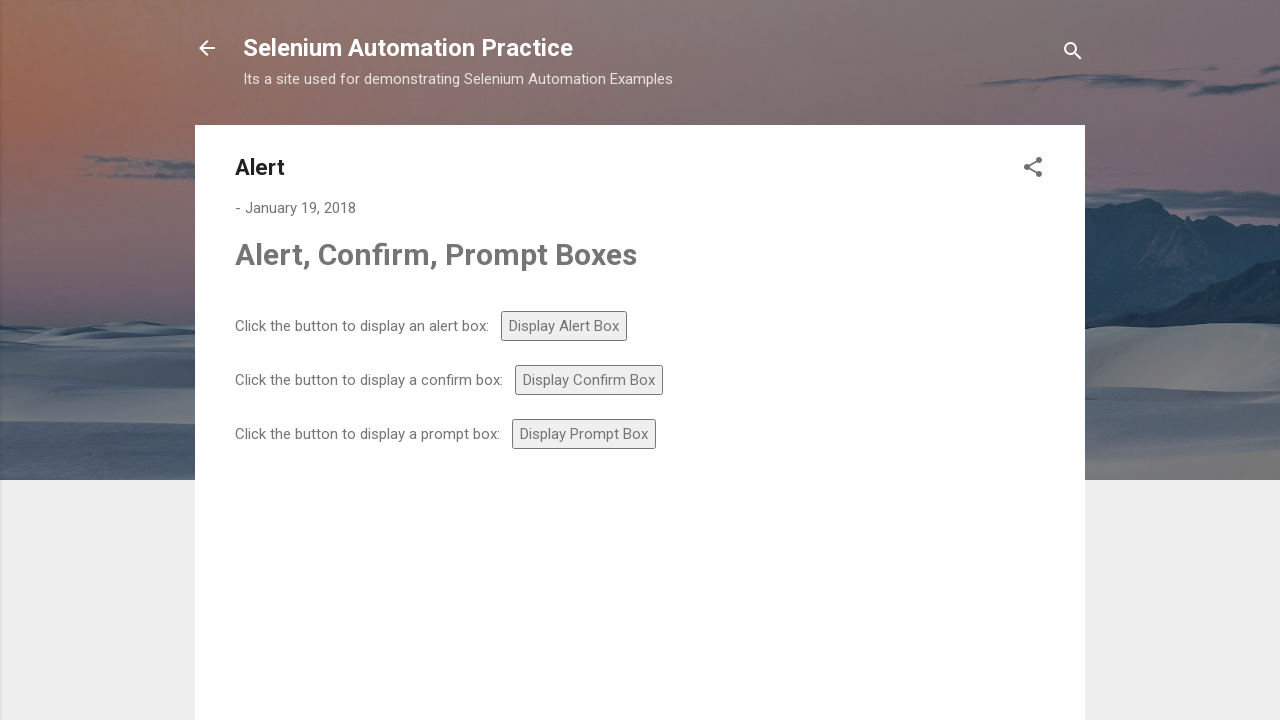

Clicked the confirm button to trigger the confirmation alert at (589, 380) on #confirm
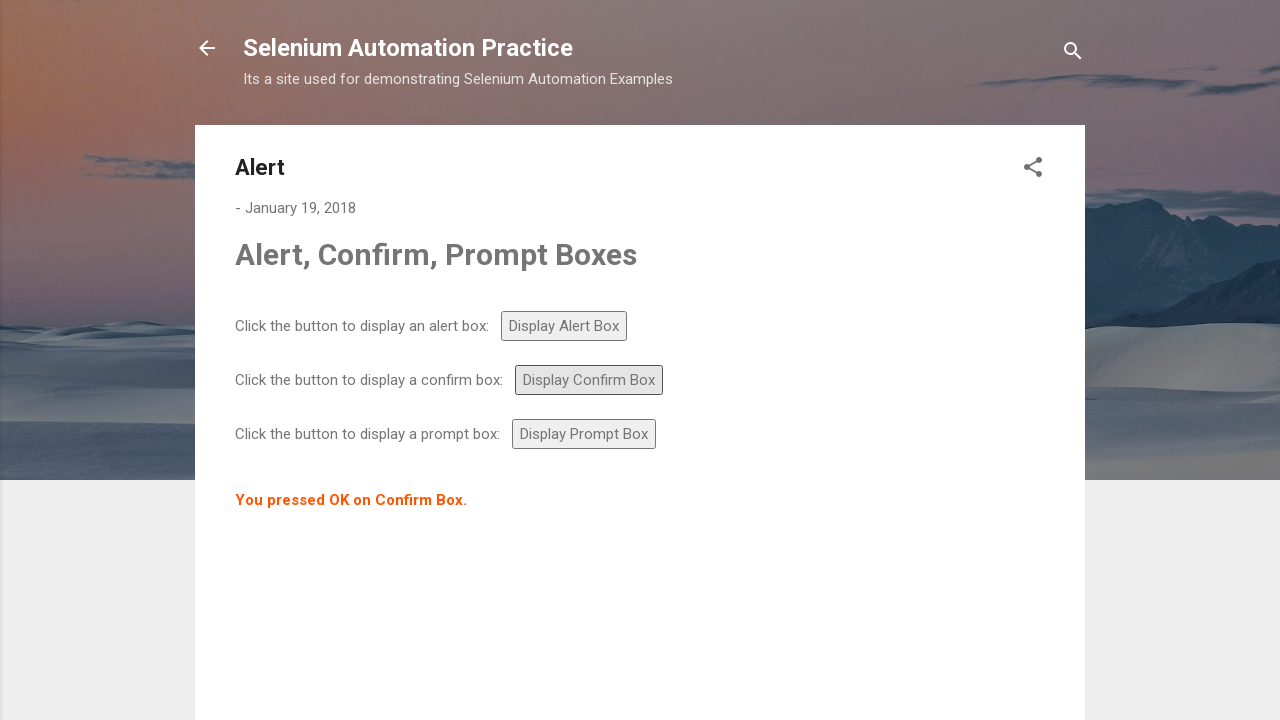

Waited 500ms for dialog interaction to complete
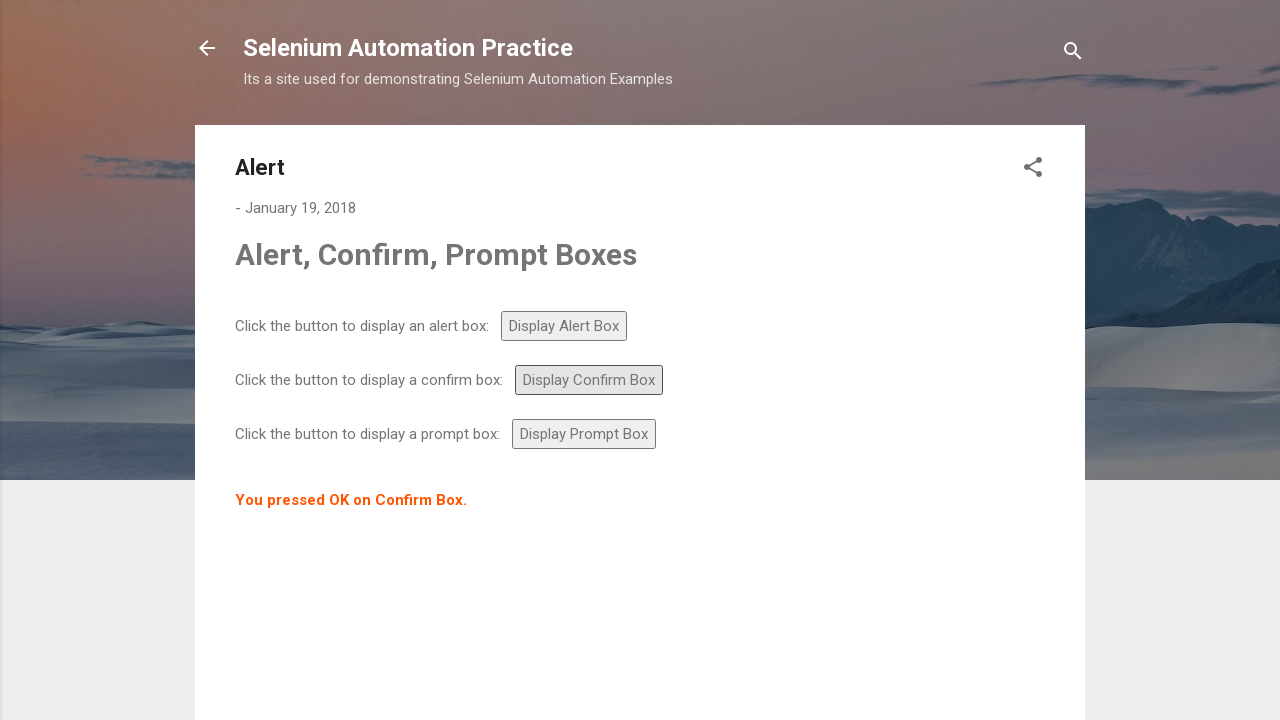

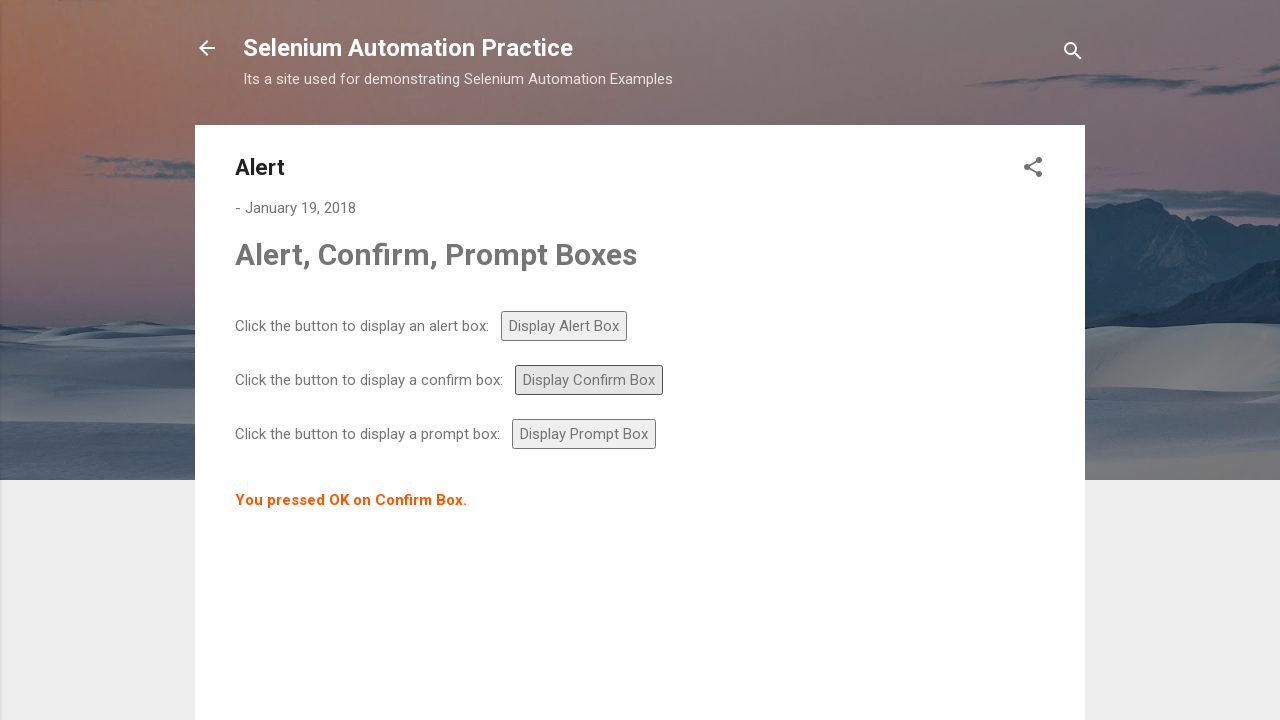